Tests that a canceled change to an employee's name doesn't persist

Starting URL: https://devmountain-qa.github.io/employee-manager/1.2_Version/index.html

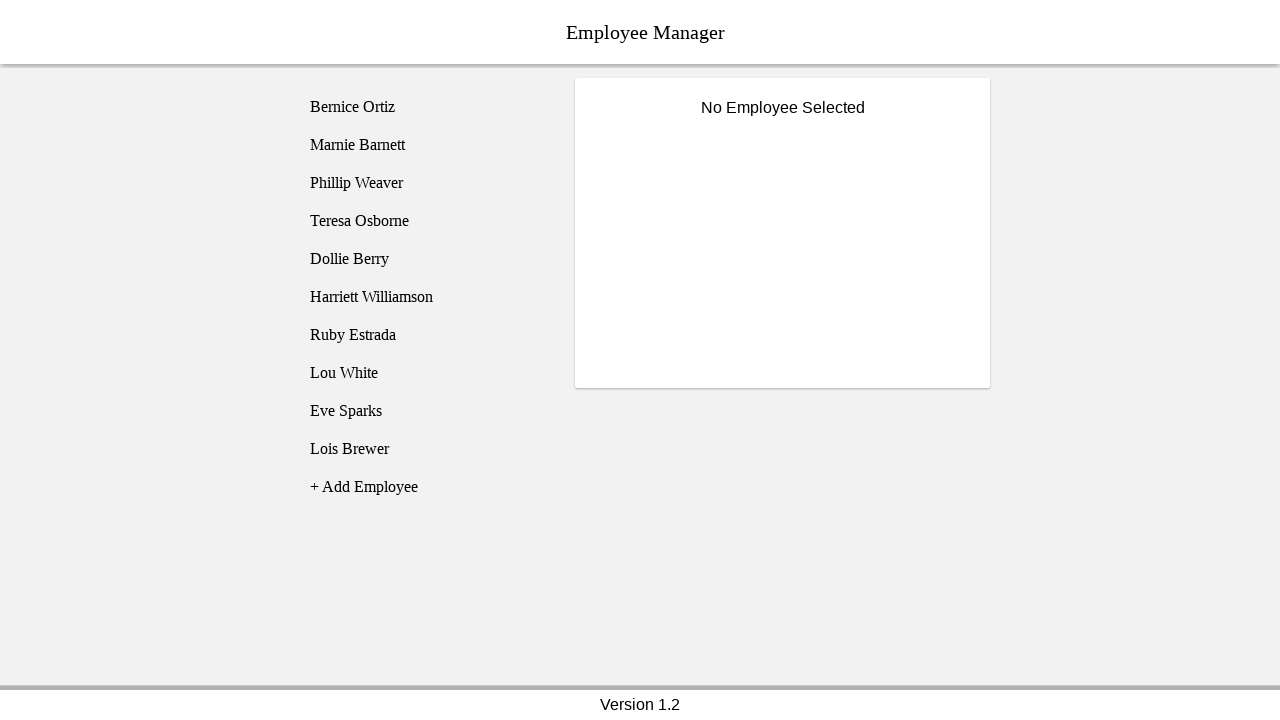

Clicked on Phillip Weaver employee at (425, 183) on [name='employee3']
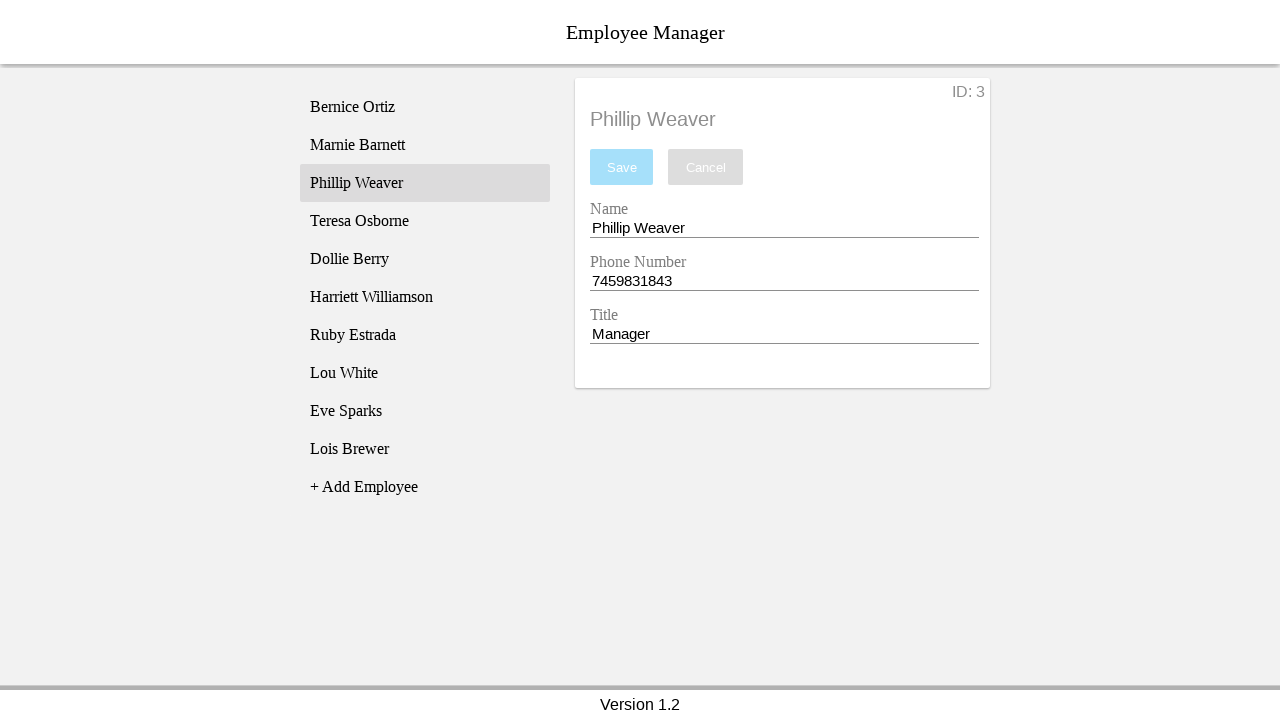

Name input field became visible
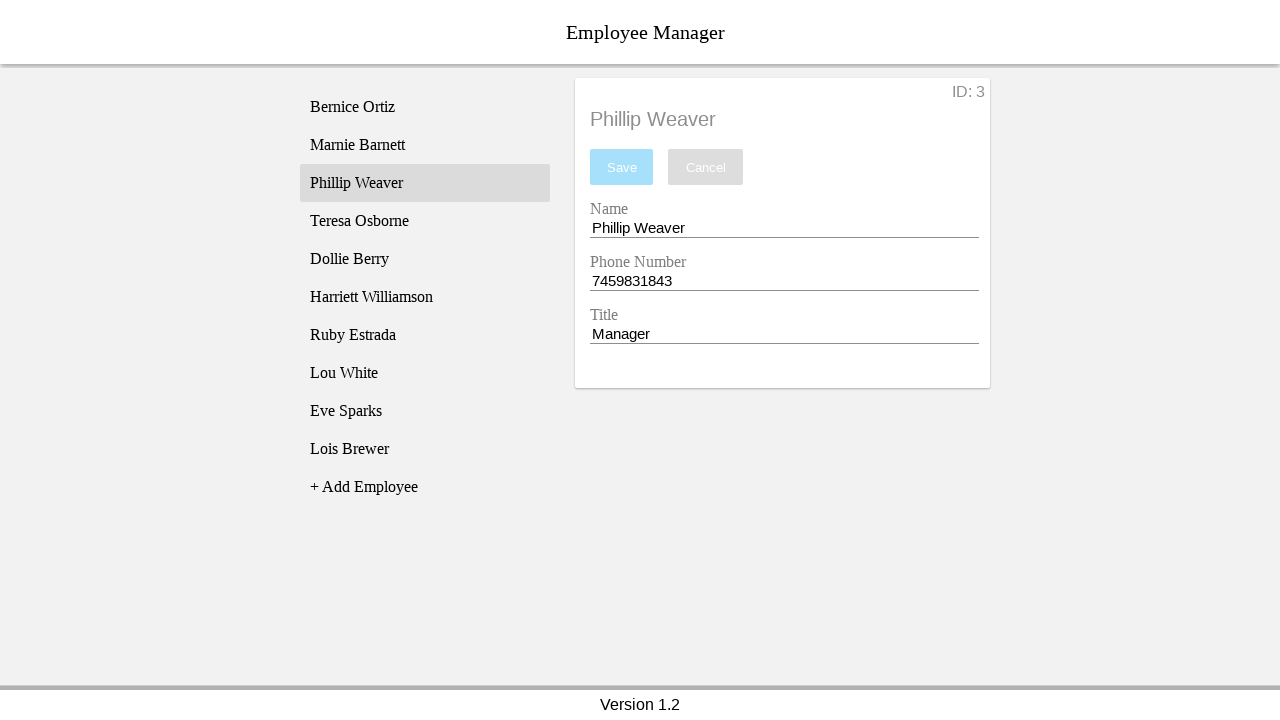

Filled name input with 'Test Name' on [name='nameEntry']
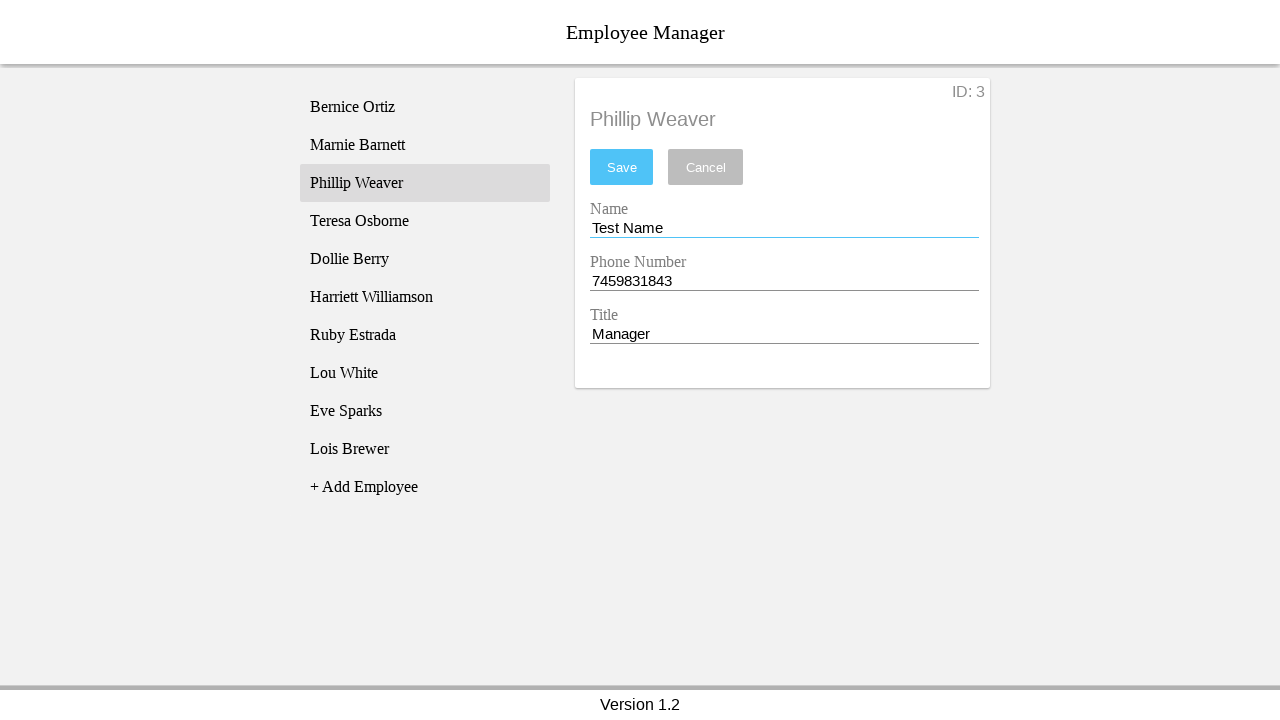

Clicked cancel button to discard changes at (706, 167) on [name='cancel']
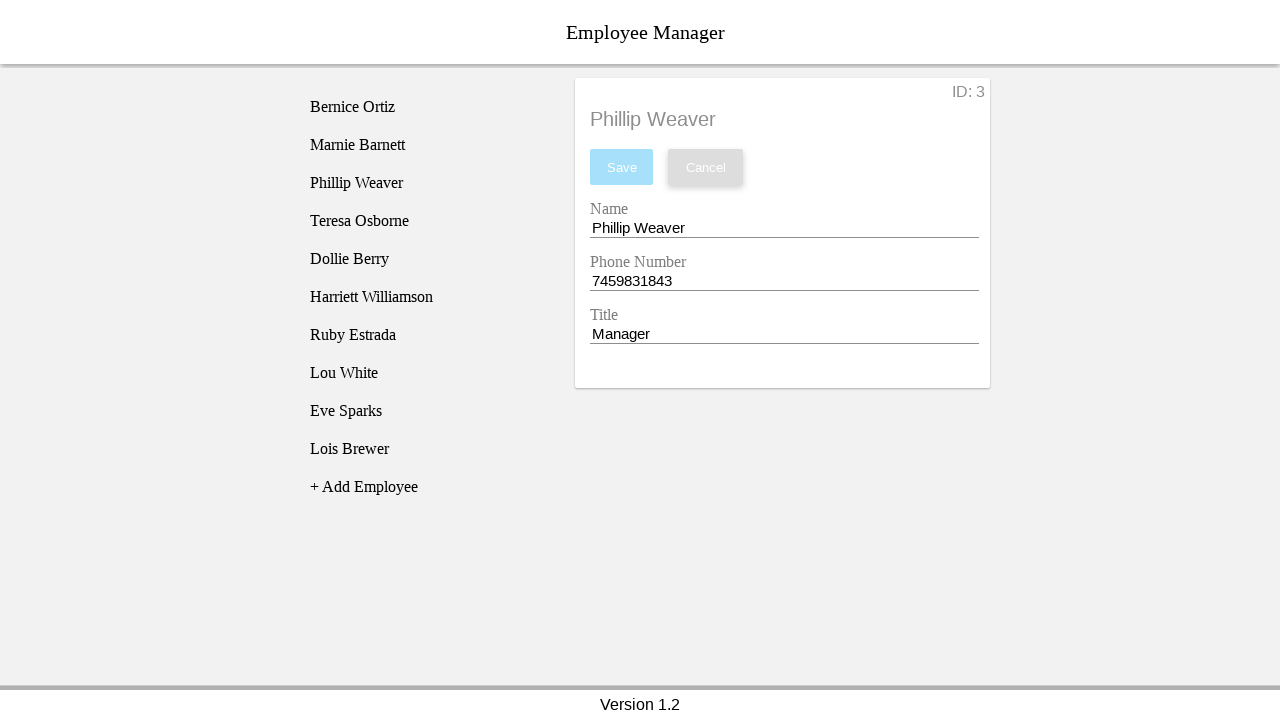

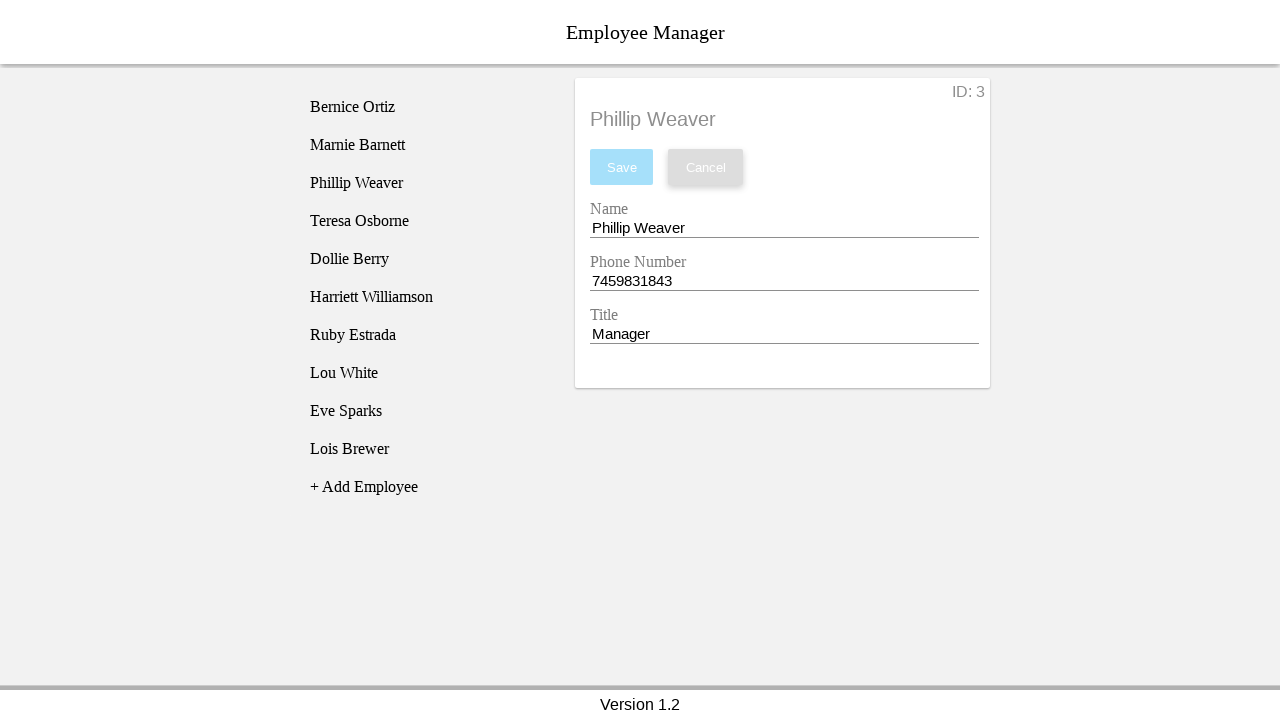